Tests text box interactions on LeafGround practice website by navigating to input elements section, interacting with various text fields, using keyboard actions to tab between elements, and filling multiple input fields.

Starting URL: https://www.leafground.com/

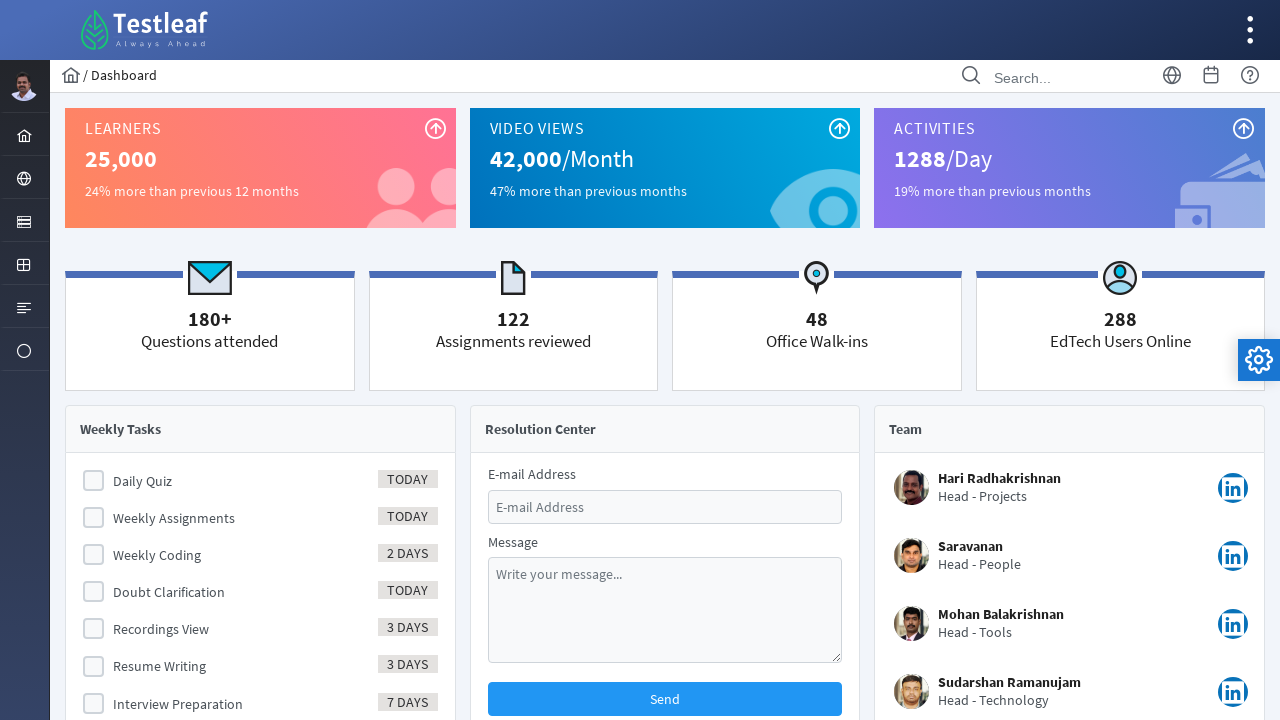

Clicked menu/navigation element to access input section at (24, 222) on xpath=/html/body/div[1]/div[2]/div/form[2]/ul/li[3]/a/i[1]
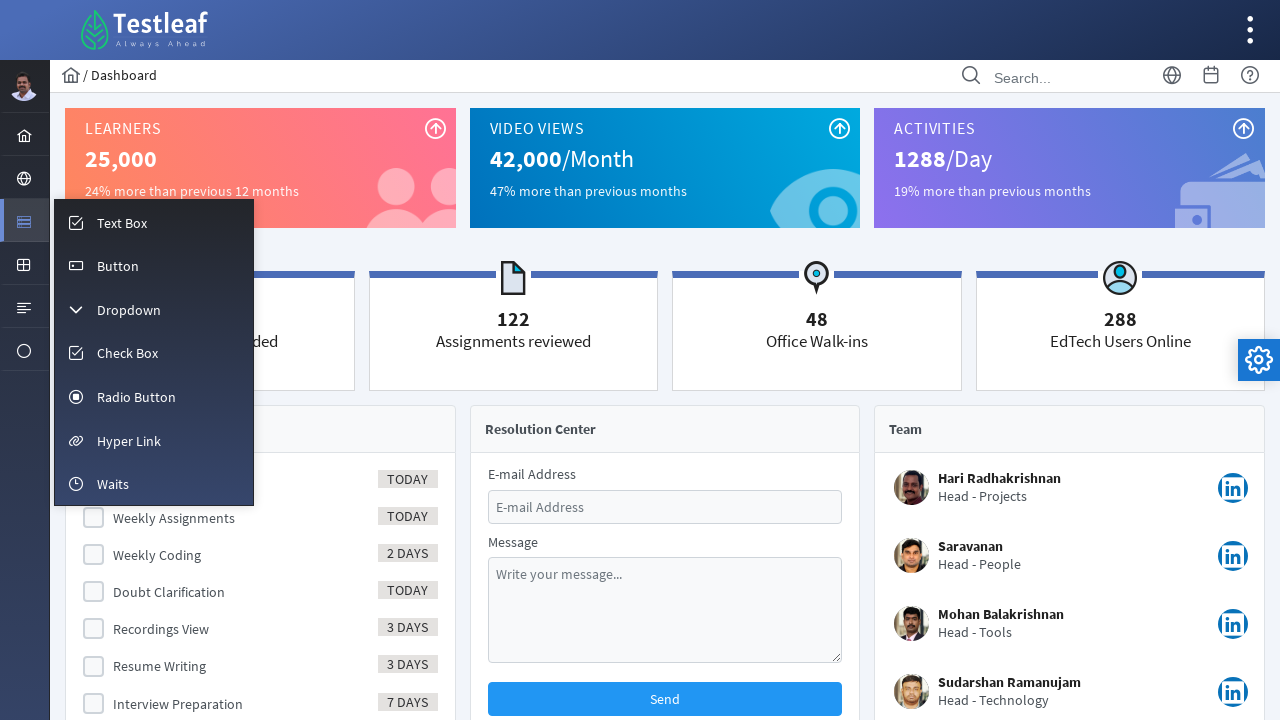

Clicked on the input menu item at (122, 223) on xpath=//*[@id='menuform:m_input']/a/span
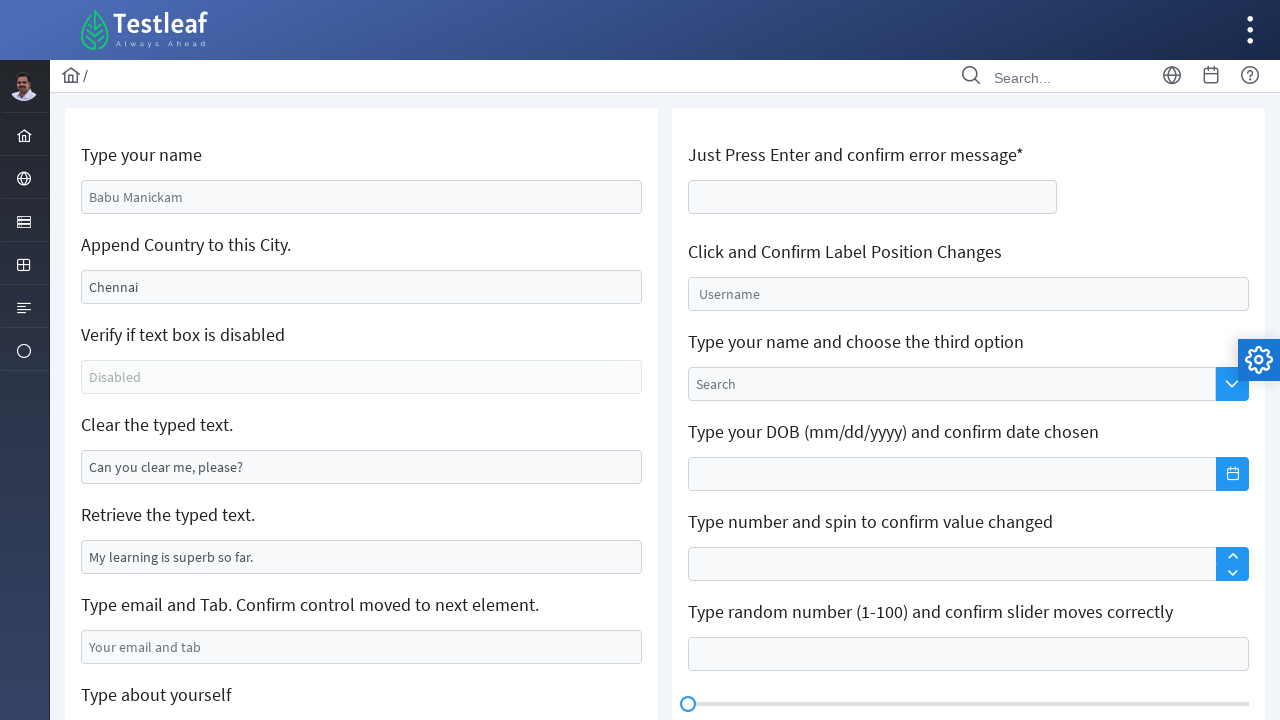

Waited for input field to load
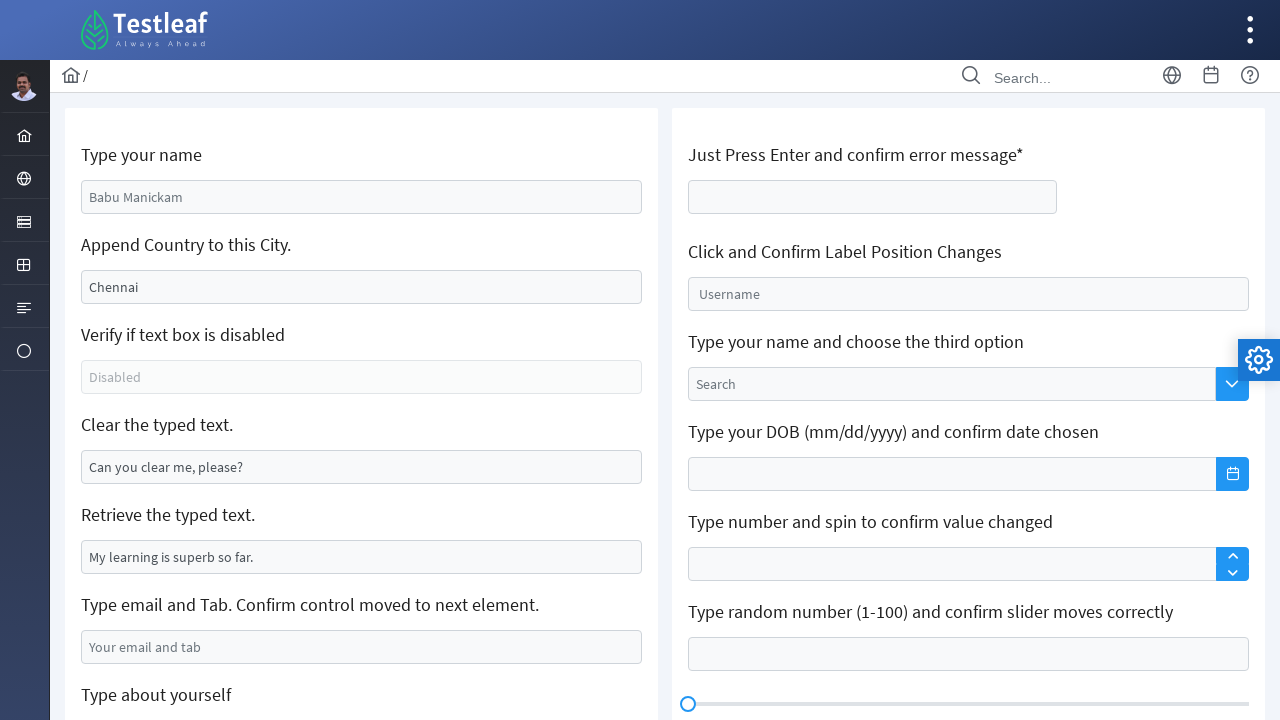

Located the text field by name attribute
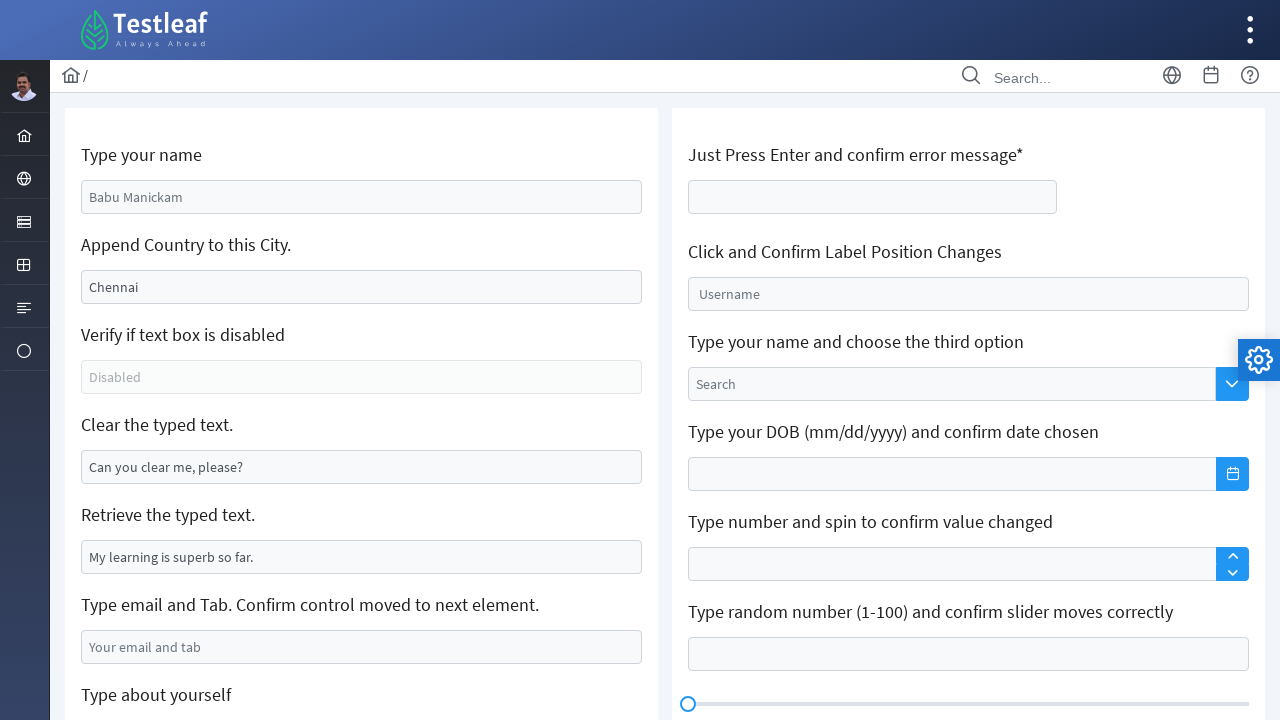

Filled 'hii' into the first text input field on xpath=/html/body/div[1]/div[5]/div[2]/div/div[1]/div/form/div[6]/div/input
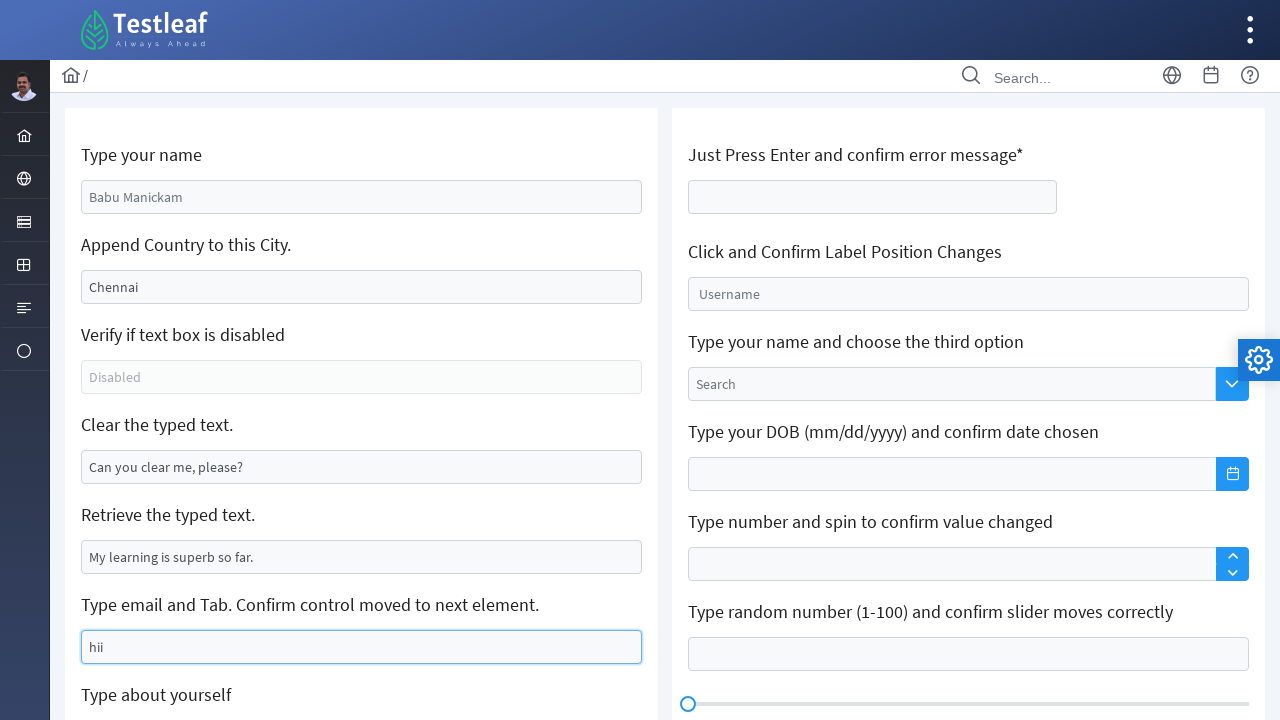

Pressed Tab to move to the next element
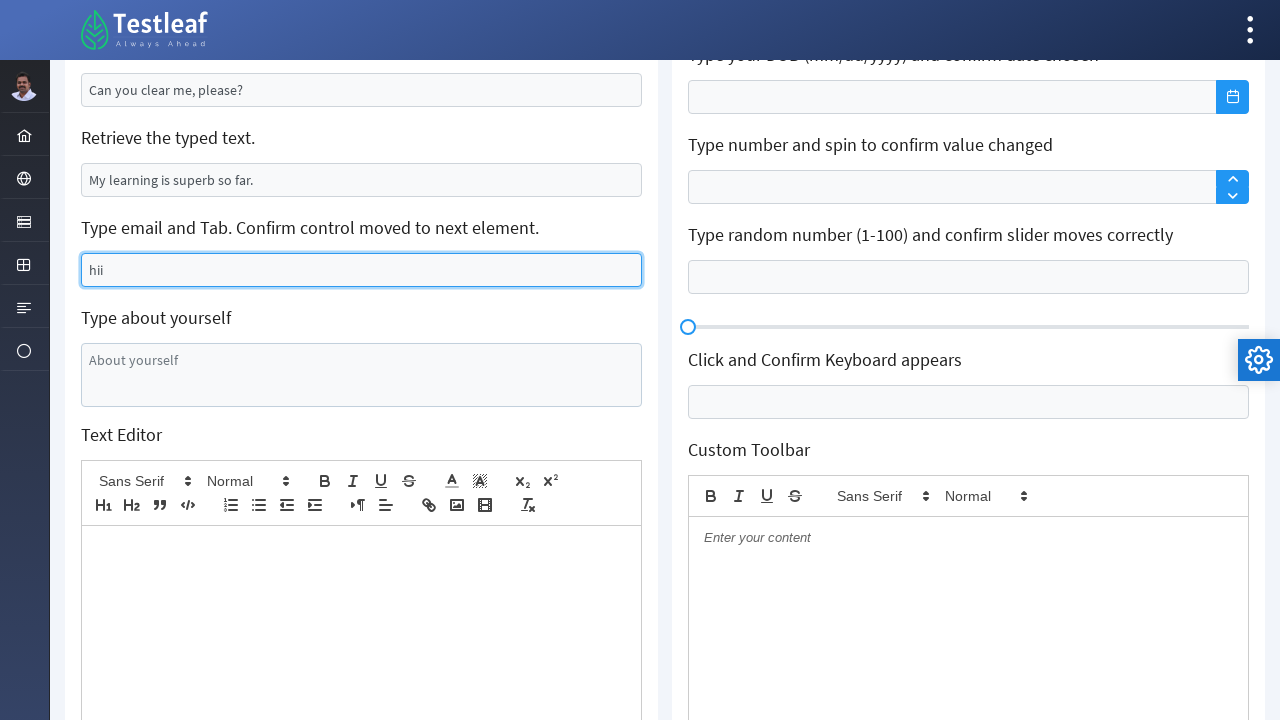

Filled 'is nice' into the append field on xpath=//*[@id='j_idt88:j_idt91']
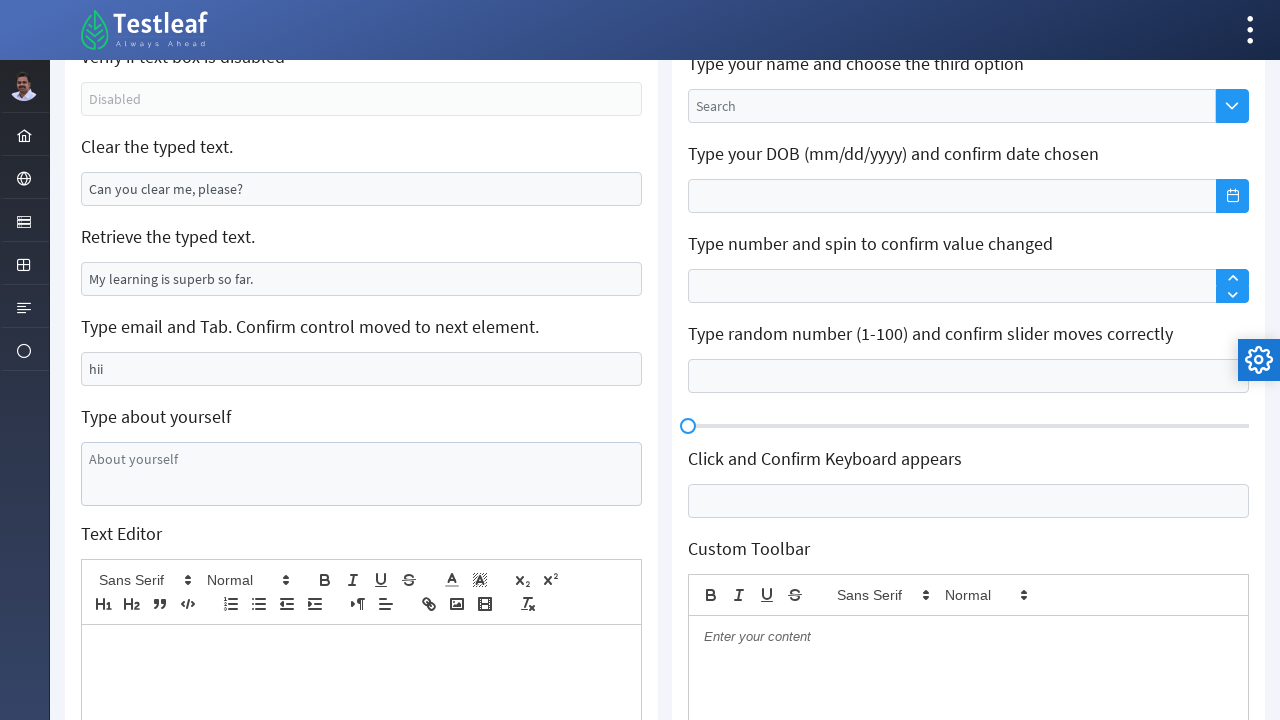

Filled 'i am good' into the text area input field on xpath=/html/body/div[1]/div[5]/div[2]/div/div[1]/div/form/div[8]/div/div/div[2]/
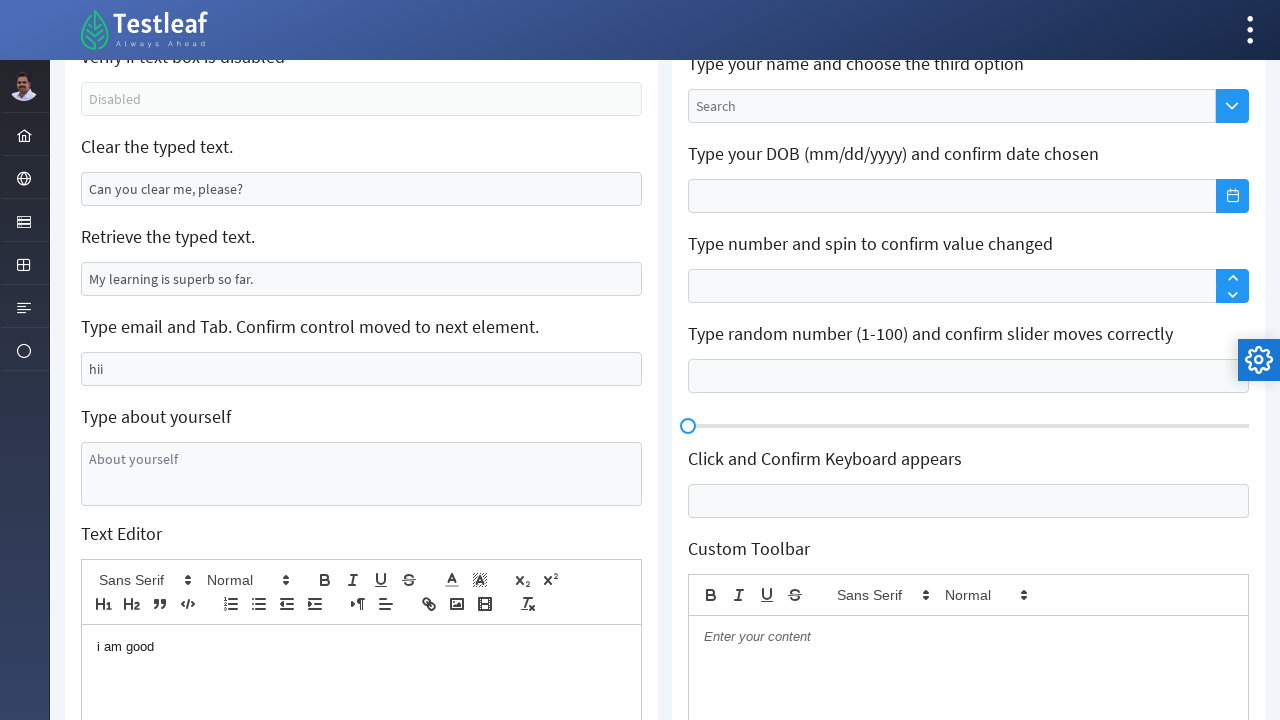

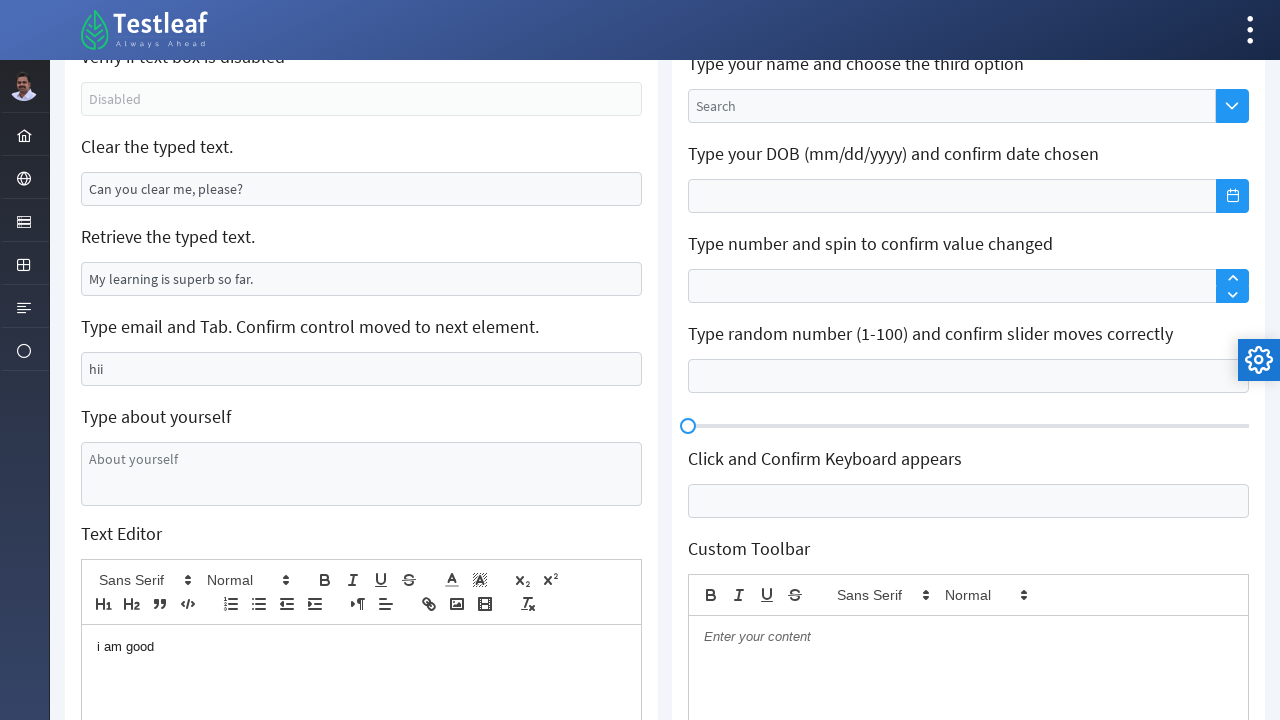